Tests the Armenian Unicode converter tool by entering text in the input box and verifying the conversion output appears in the result box.

Starting URL: http://www.armdict.com/tool/unicode-converter/

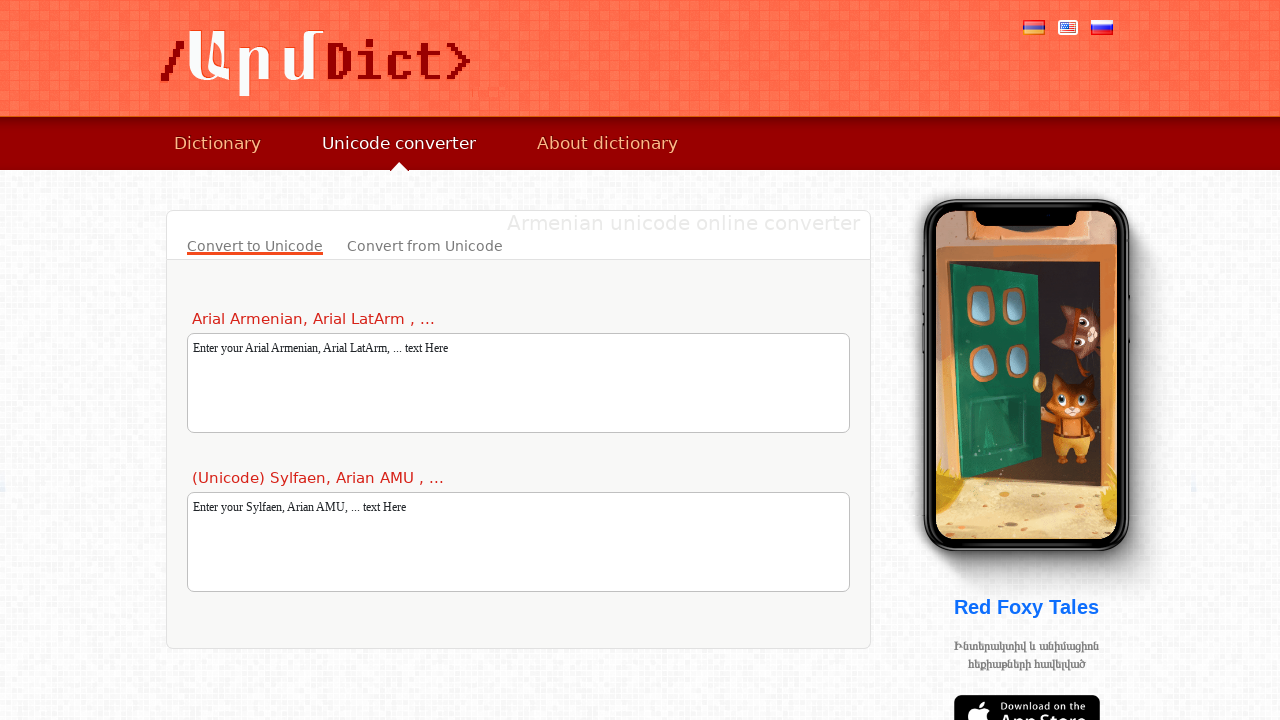

Cleared the input converter box on #convertr_box
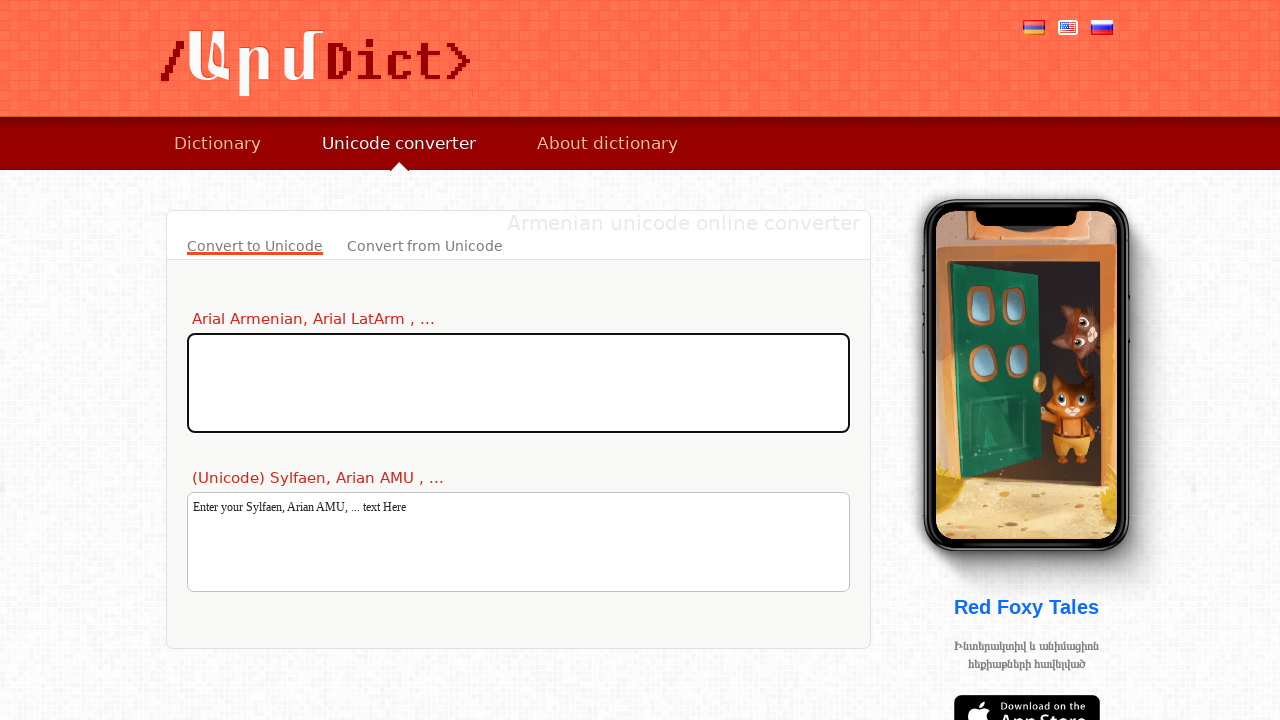

Filled input box with Armenian text: 'Բdelays գdelays' on #convertr_box
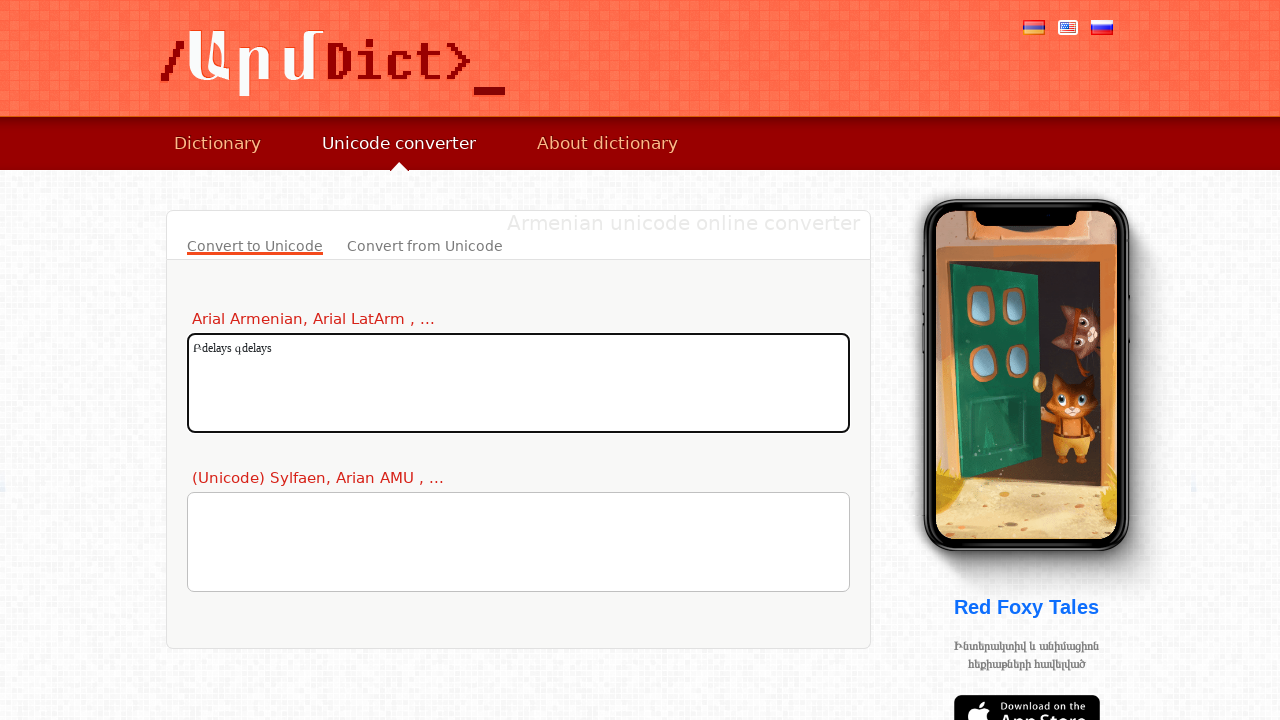

Clicked on the input box to trigger conversion at (518, 383) on #convertr_box
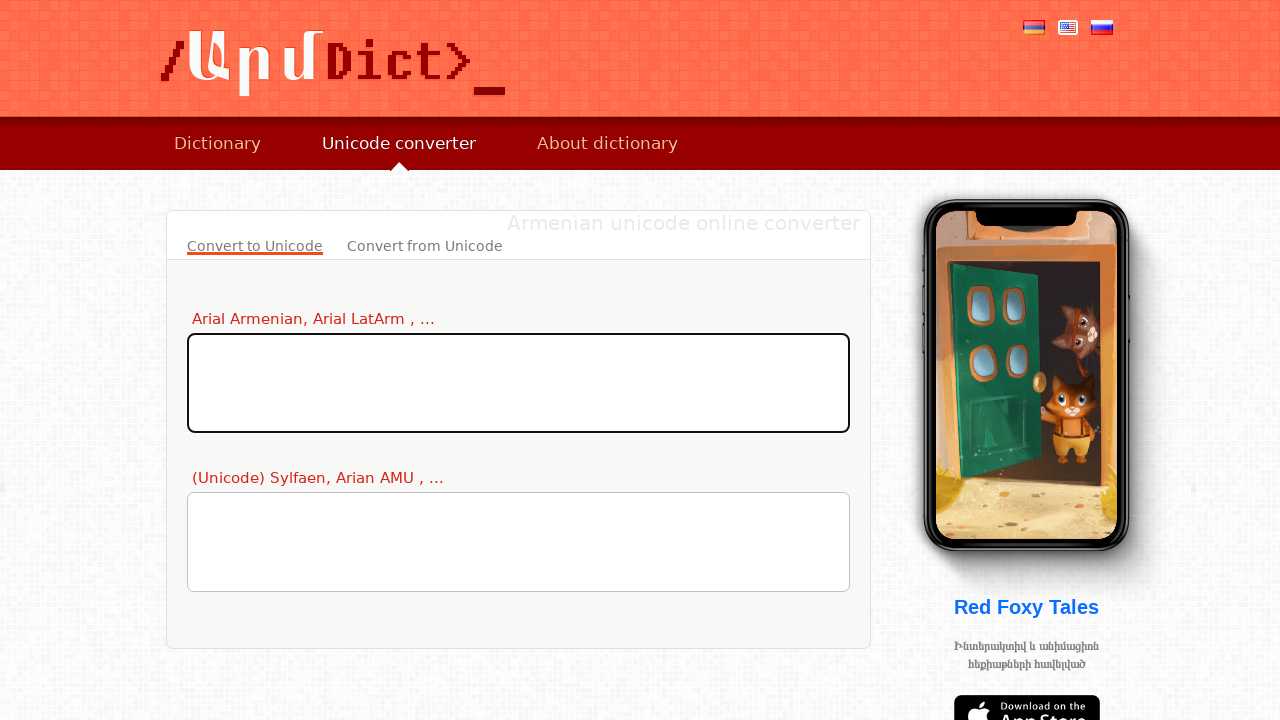

Waited 1 second for conversion to process
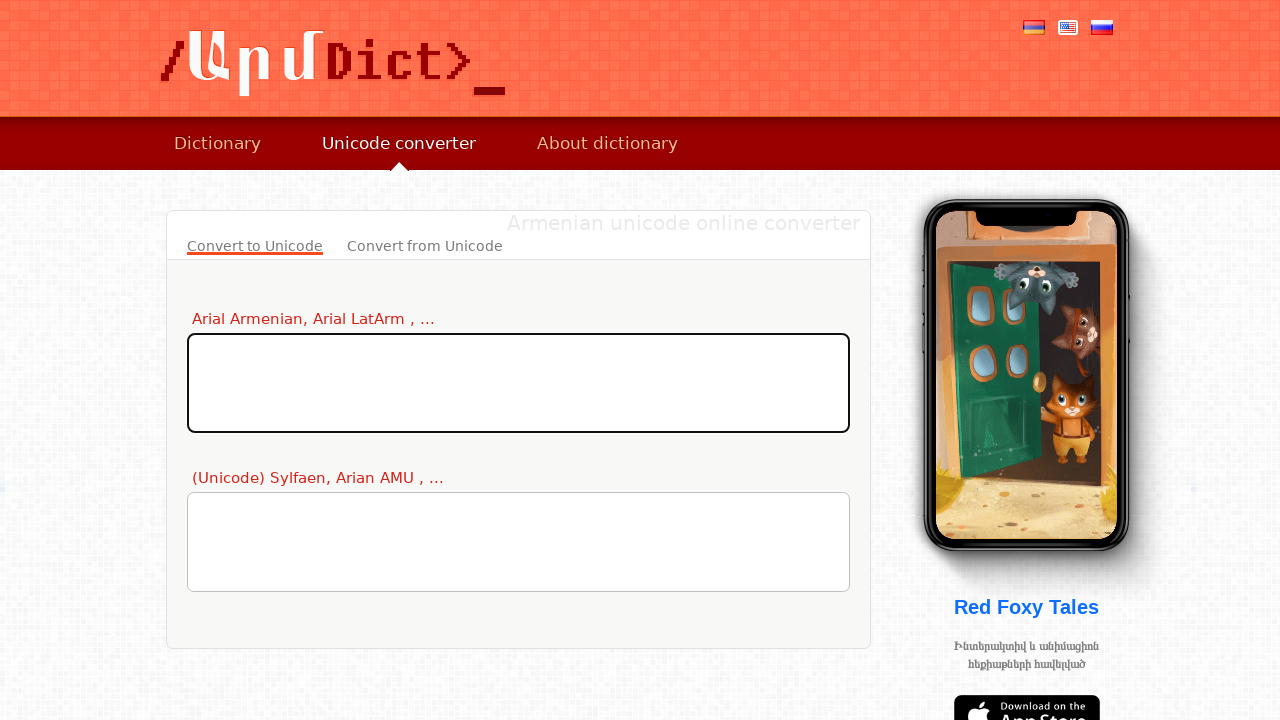

Clicked on the output converter box at (518, 542) on #unicode_convertr_box
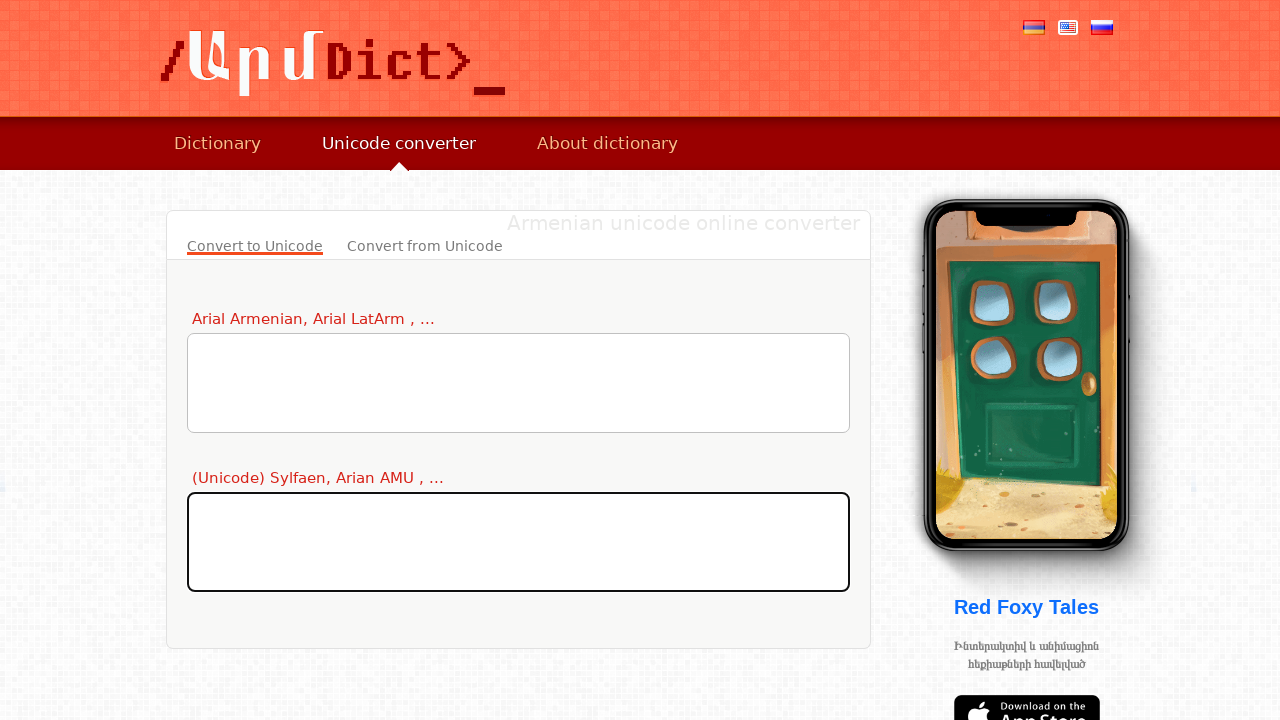

Verified the output converter box is visible with converted text
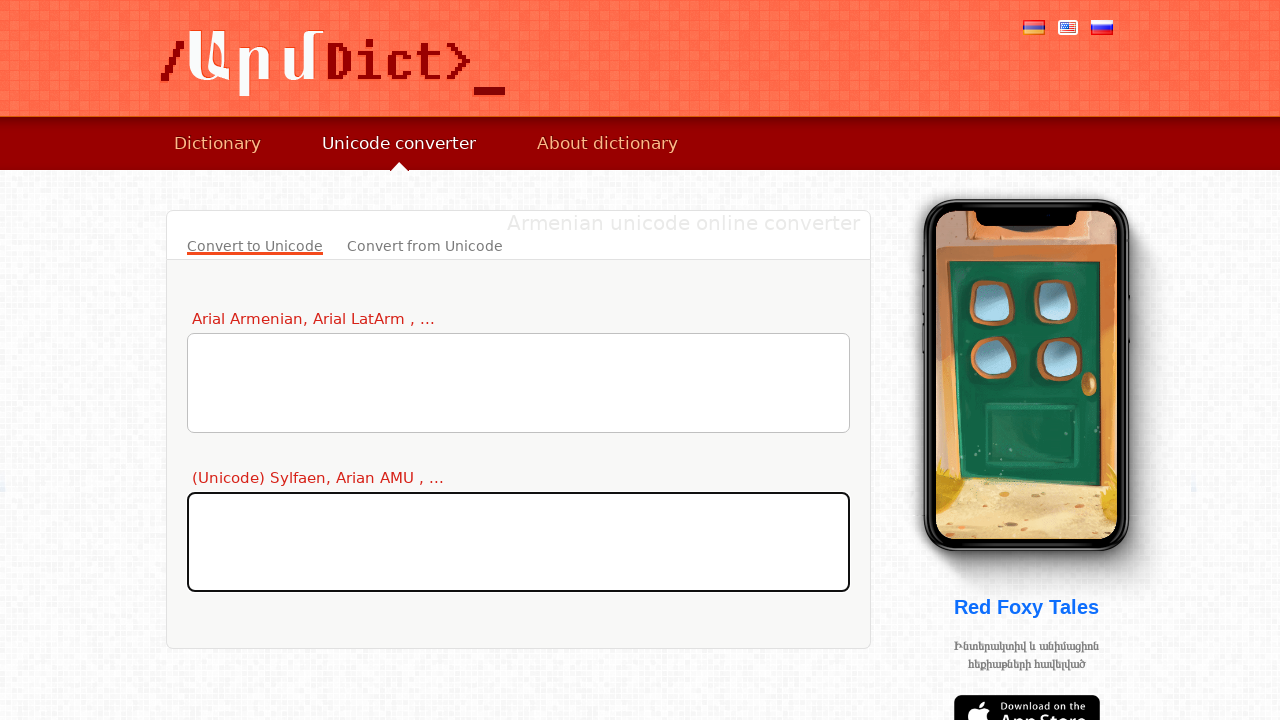

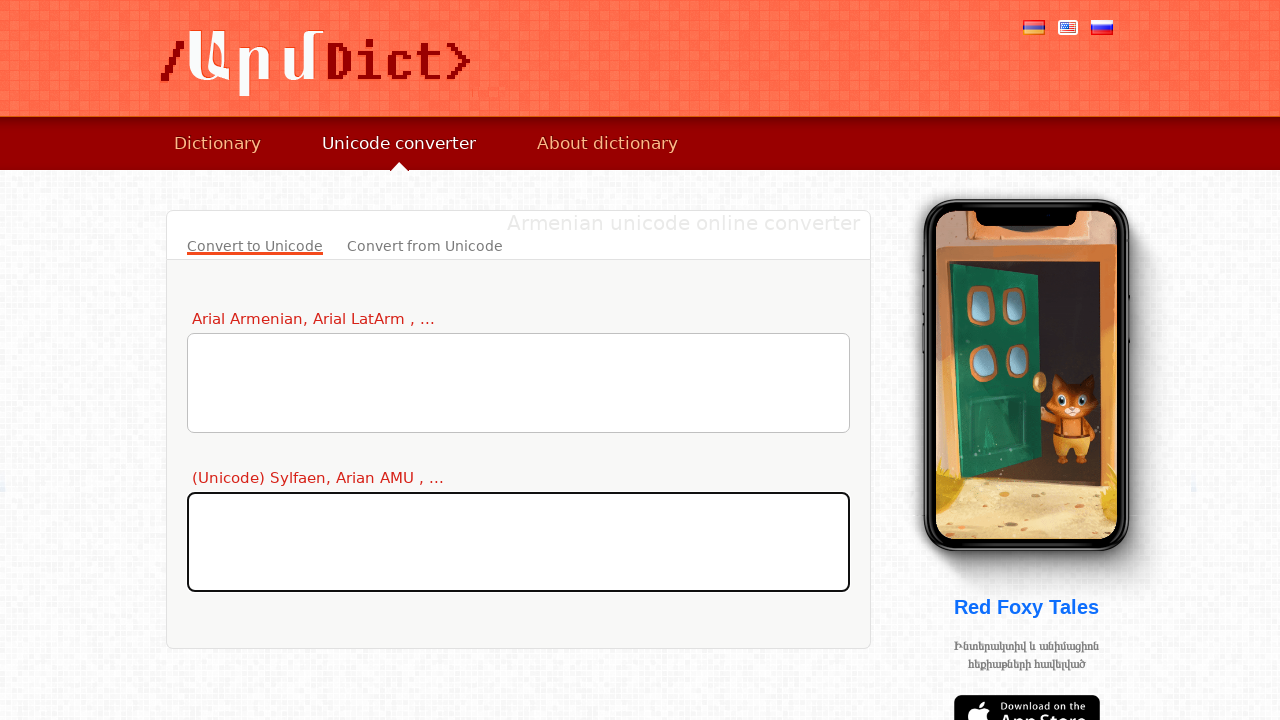